Navigates to Top List menu, then clicks on Top Rated Esoteric Languages submenu and verifies the heading

Starting URL: http://www.99-bottles-of-beer.net/

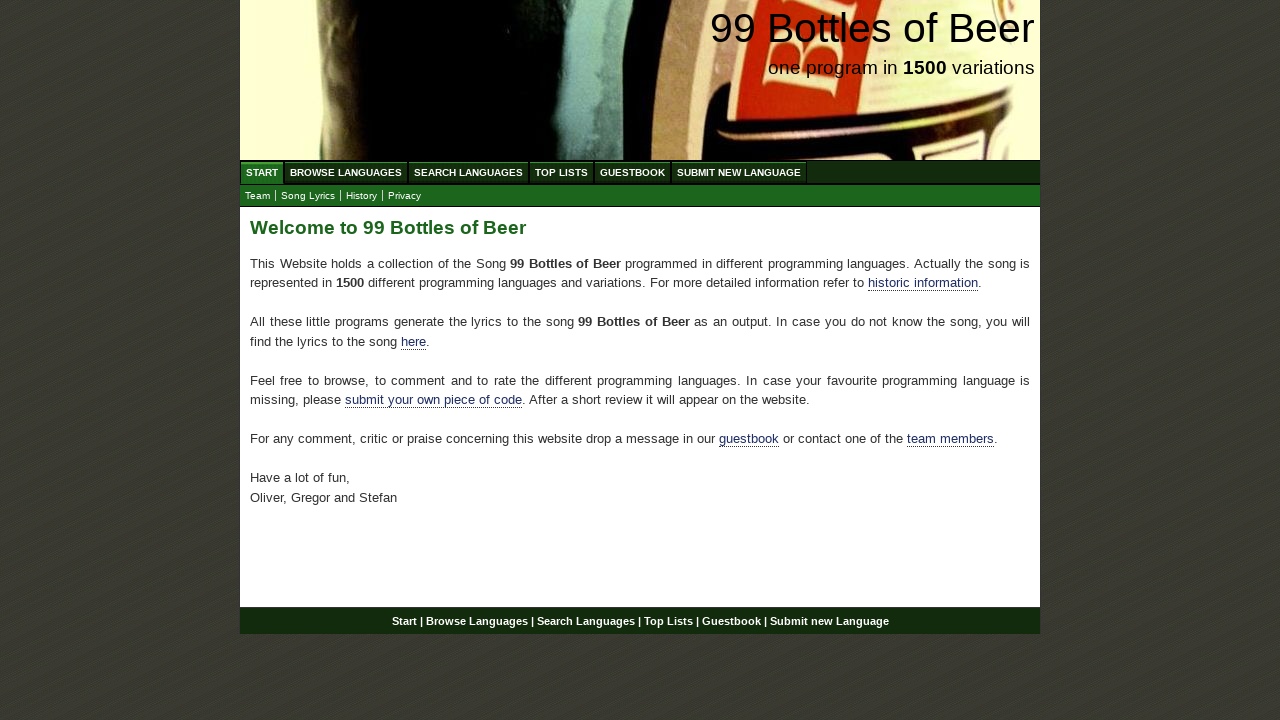

Clicked on Top List menu at (562, 172) on text=Top List
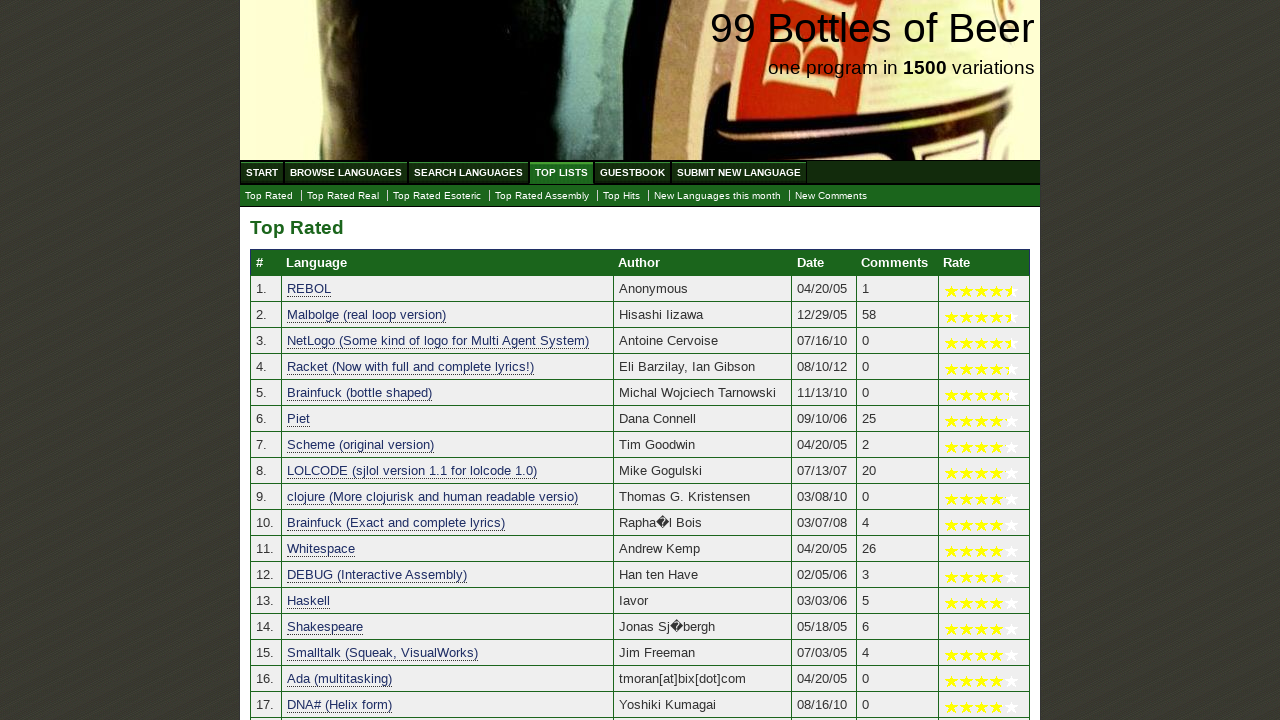

Clicked on Top Rated Esoteric submenu at (437, 196) on text=Top Rated Esoteric
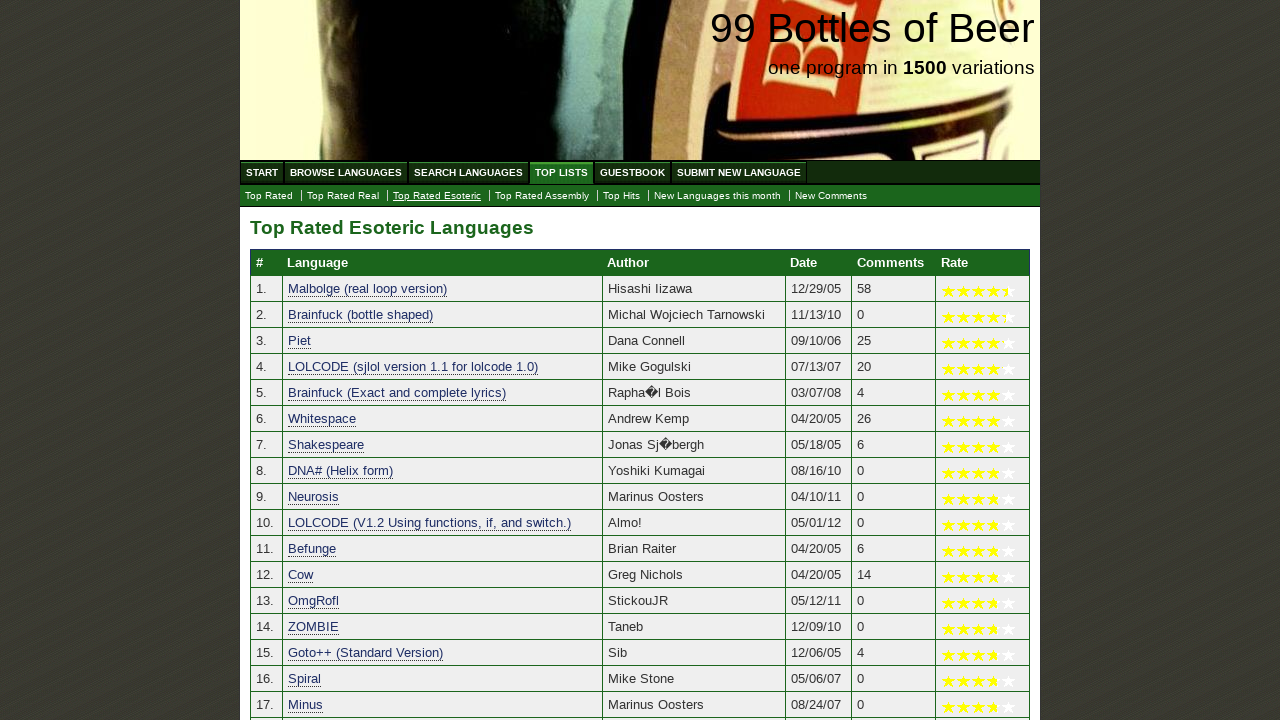

Waited for main heading to load
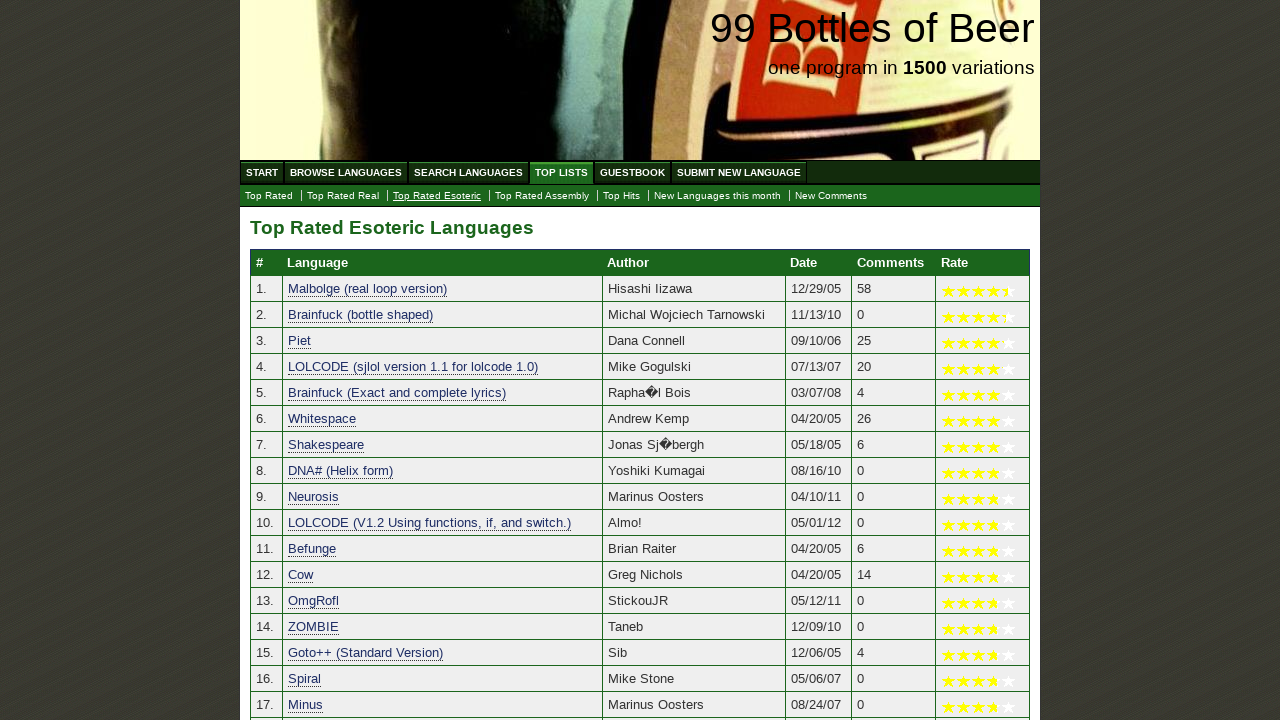

Retrieved heading text content
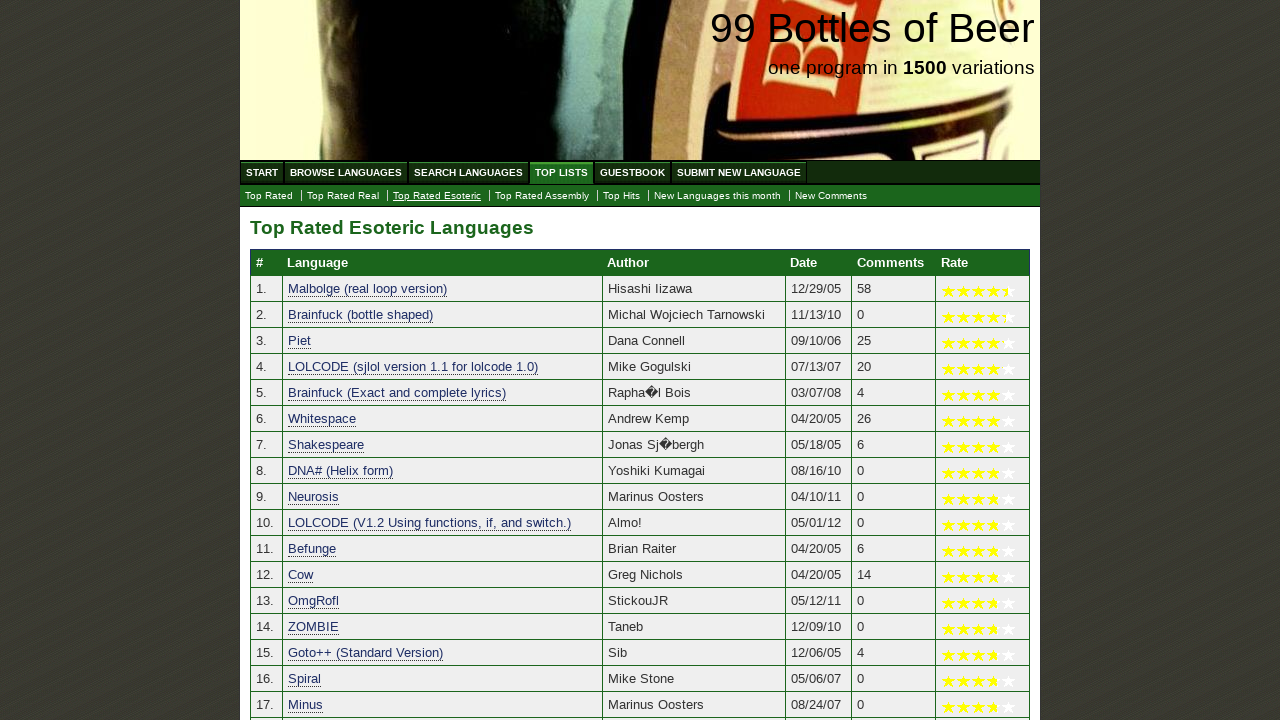

Verified heading equals 'Top Rated Esoteric Languages'
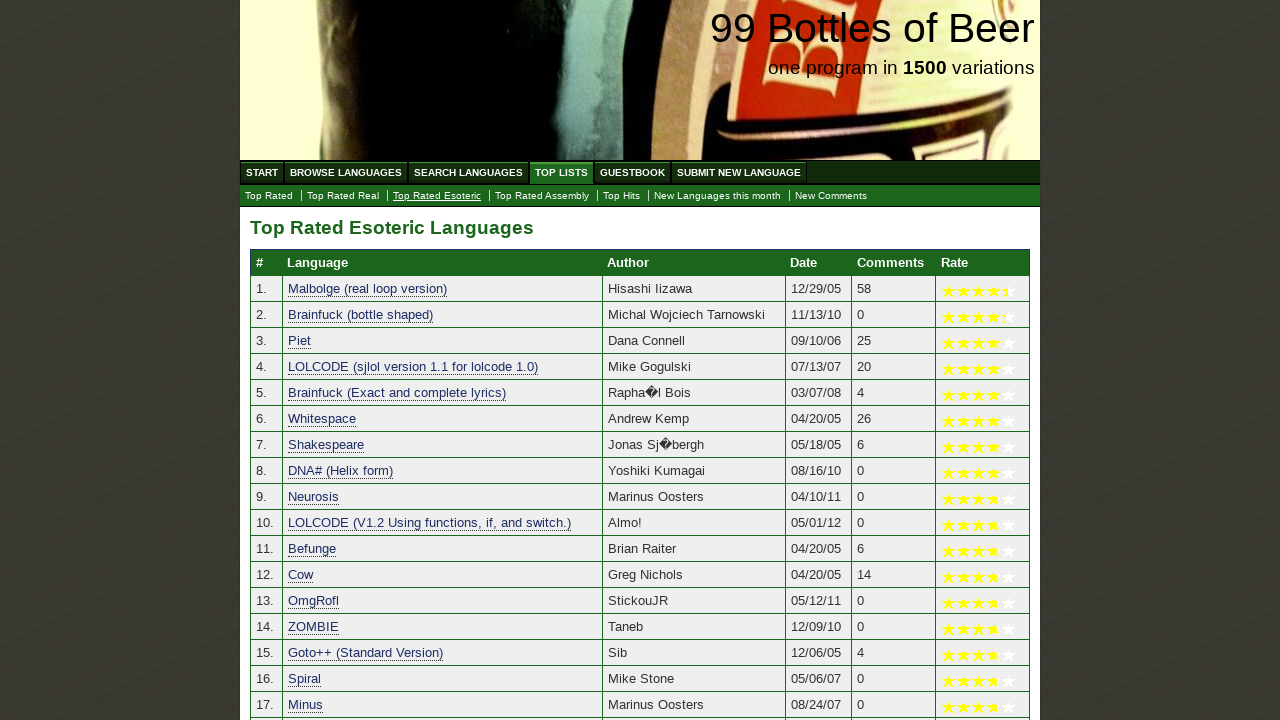

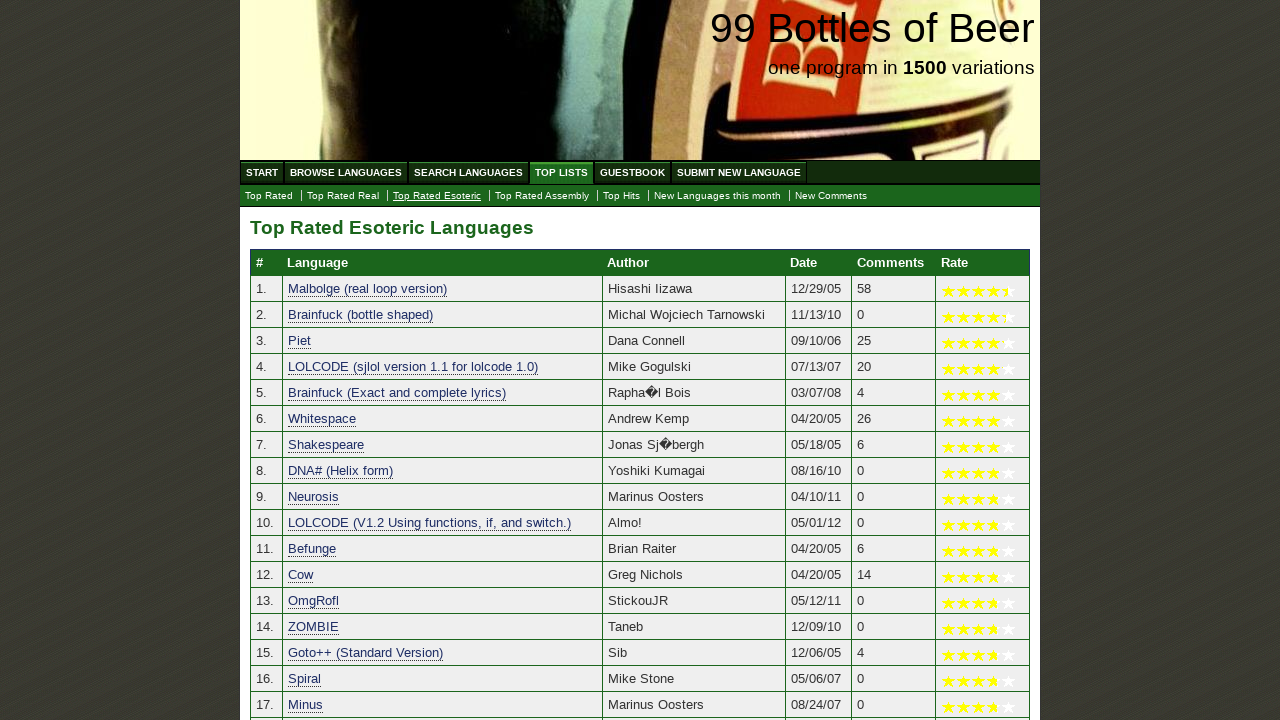